Tests a math quiz page by reading two numbers, calculating their sum, selecting the result from a dropdown, and clicking a submit button

Starting URL: http://suninjuly.github.io/selects1.html

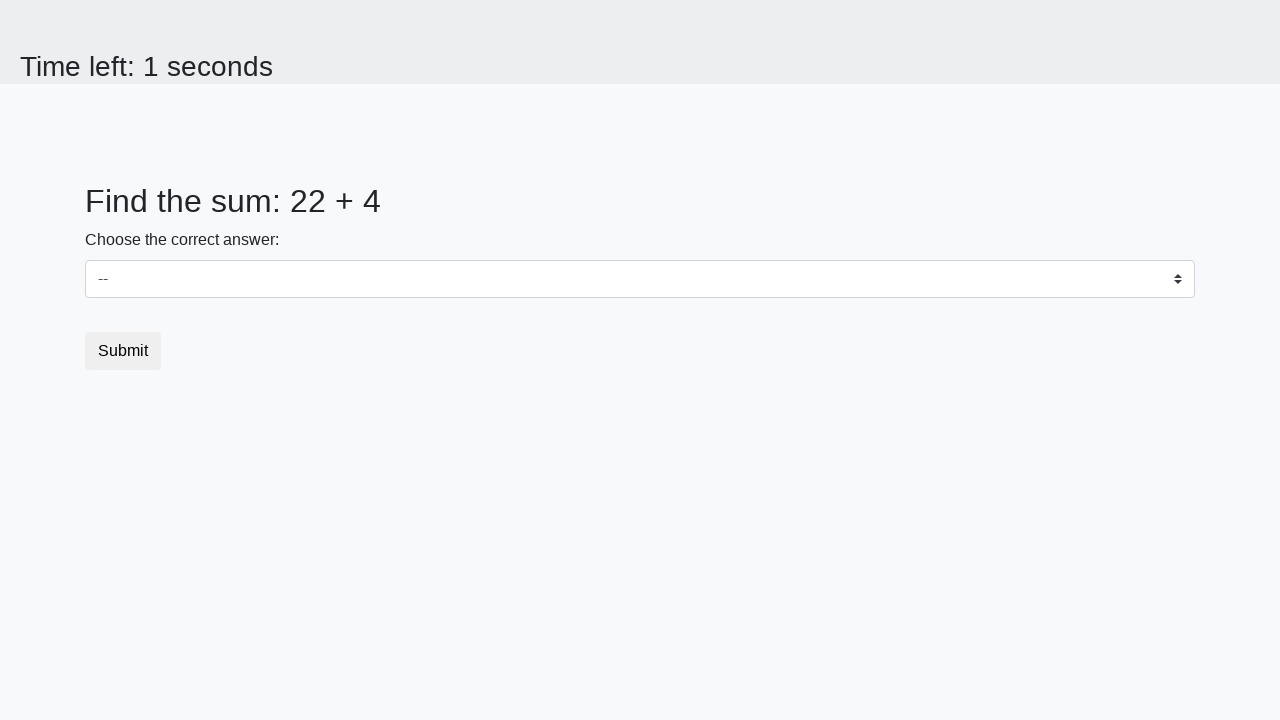

Retrieved first number from #num1 element
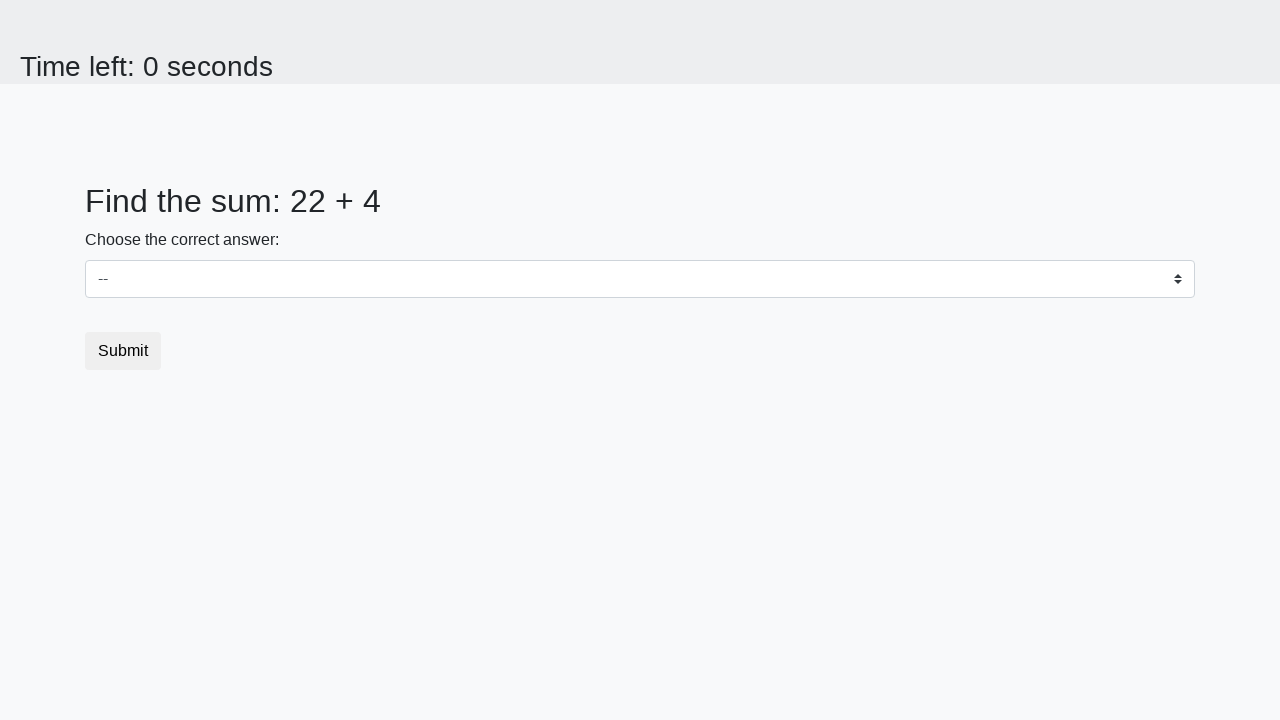

Retrieved second number from #num2 element
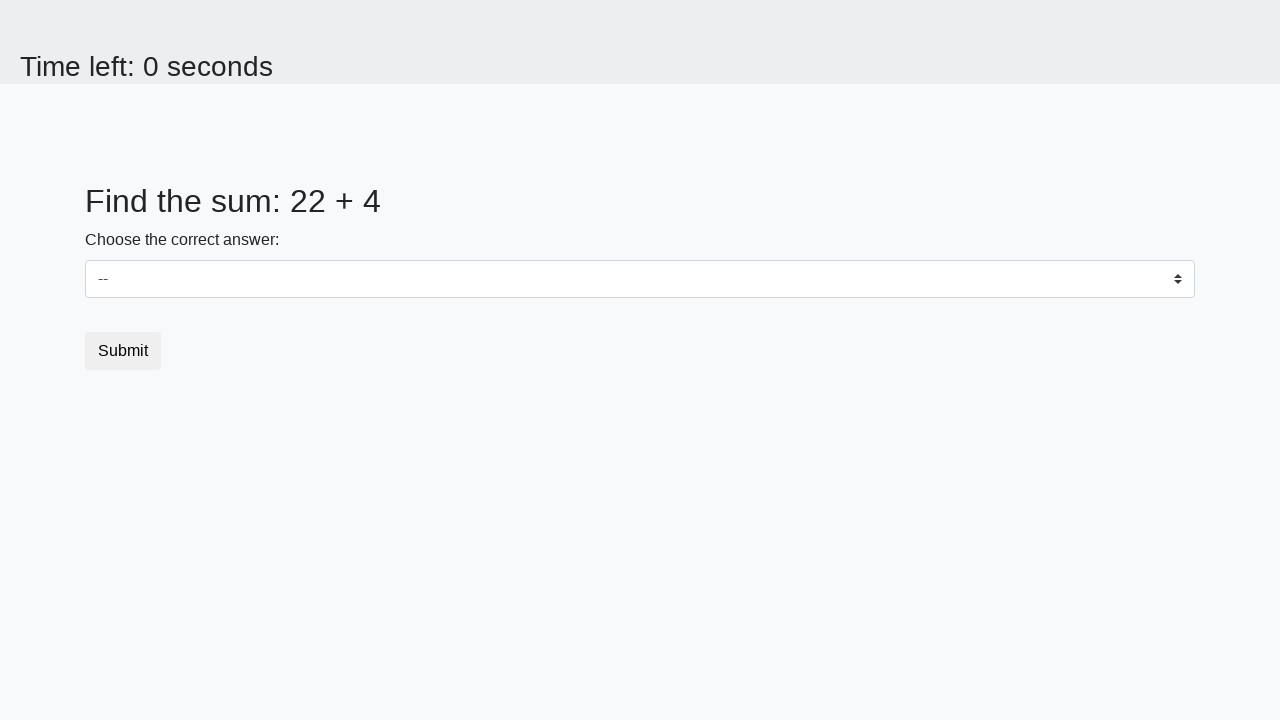

Calculated sum: 22 + 4 = 26
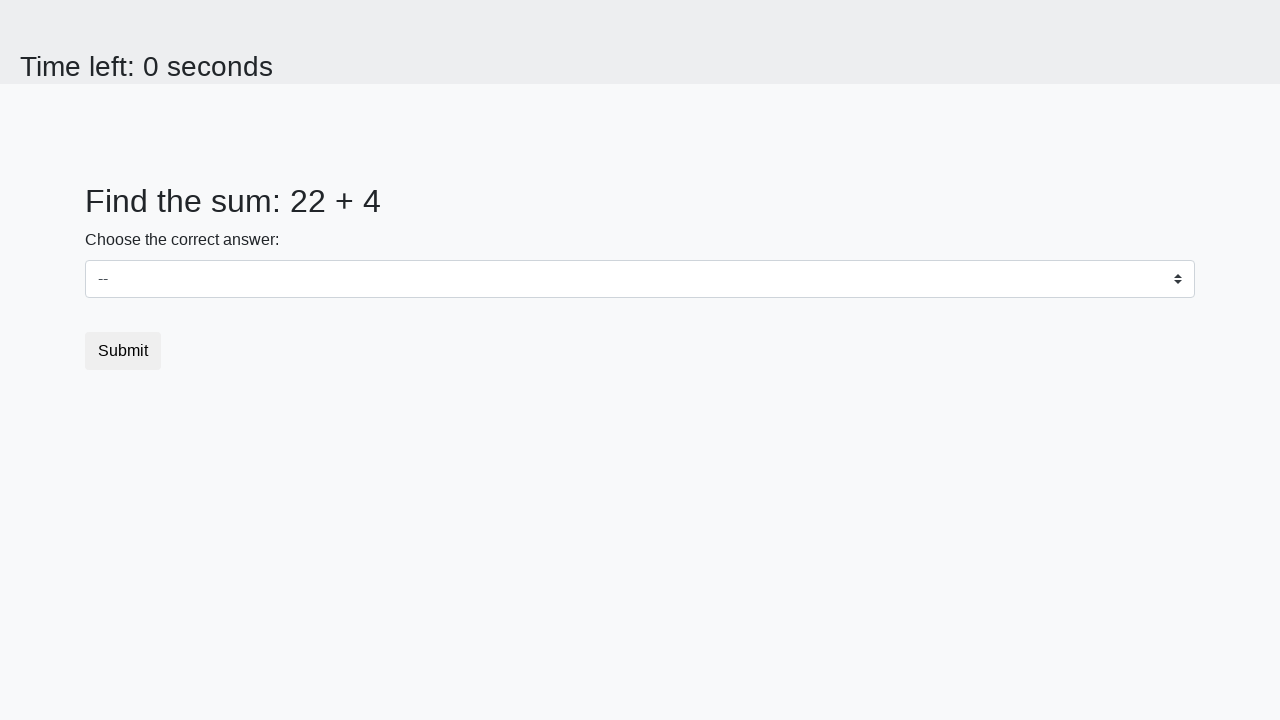

Selected 26 from dropdown menu on select
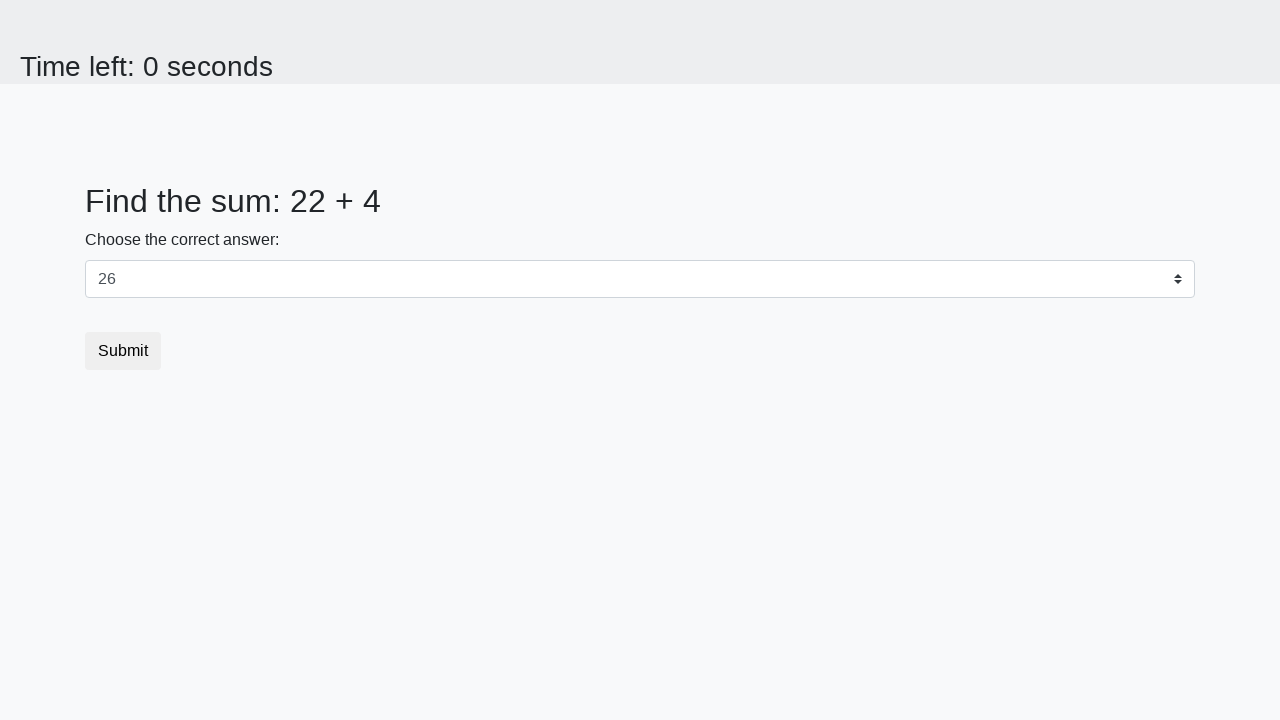

Clicked submit button to submit quiz answer at (123, 351) on button
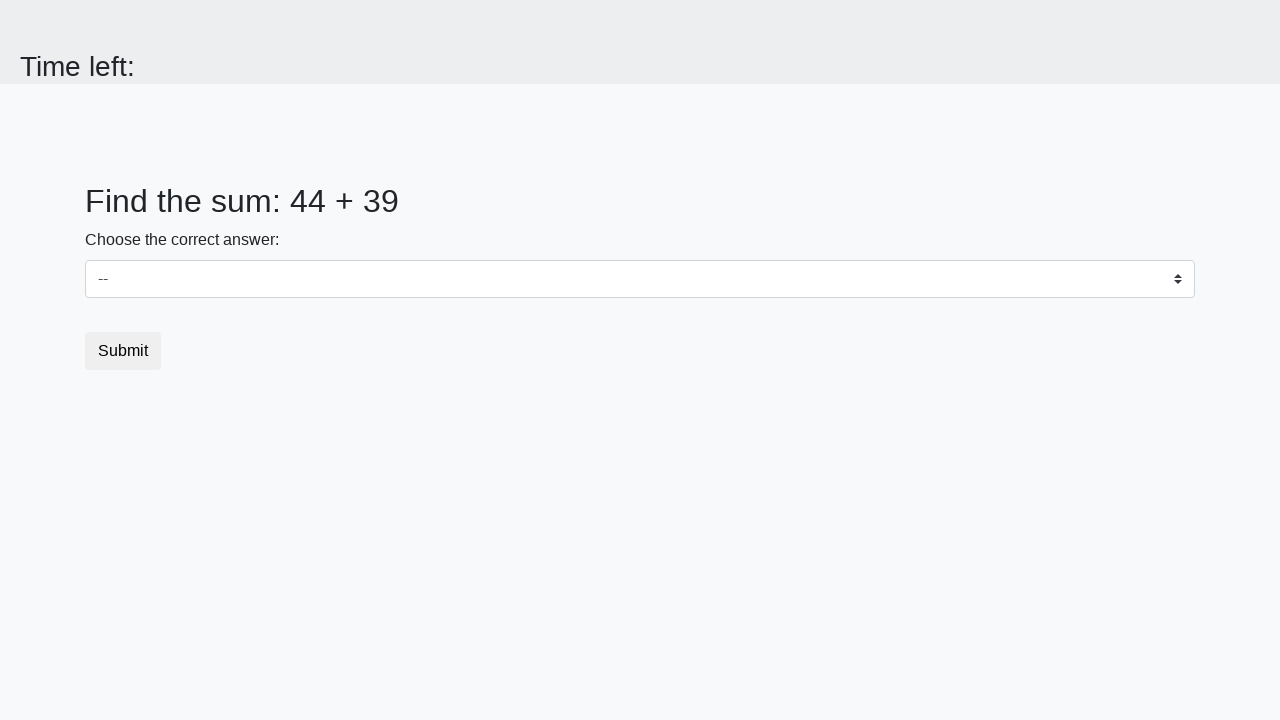

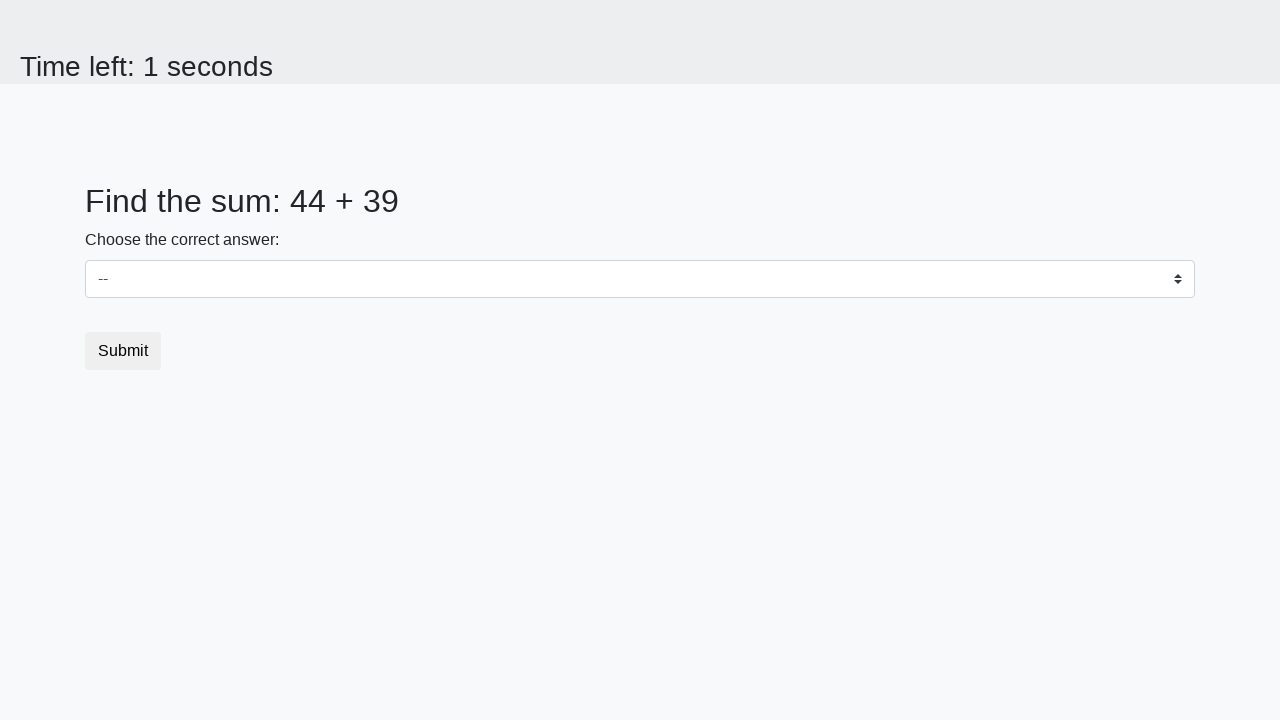